Tests window handling functionality by opening a new window, switching between windows, and verifying content in each window

Starting URL: https://the-internet.herokuapp.com/windows

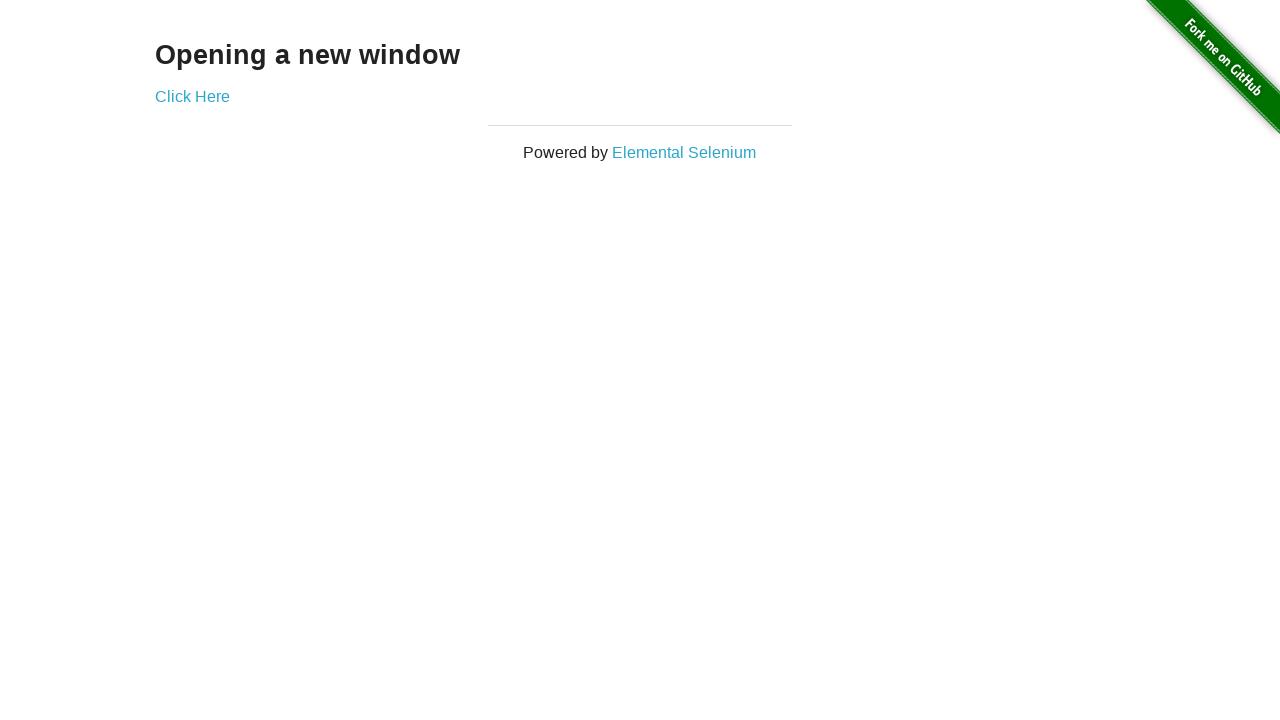

Verified initial page heading is 'Opening a new window'
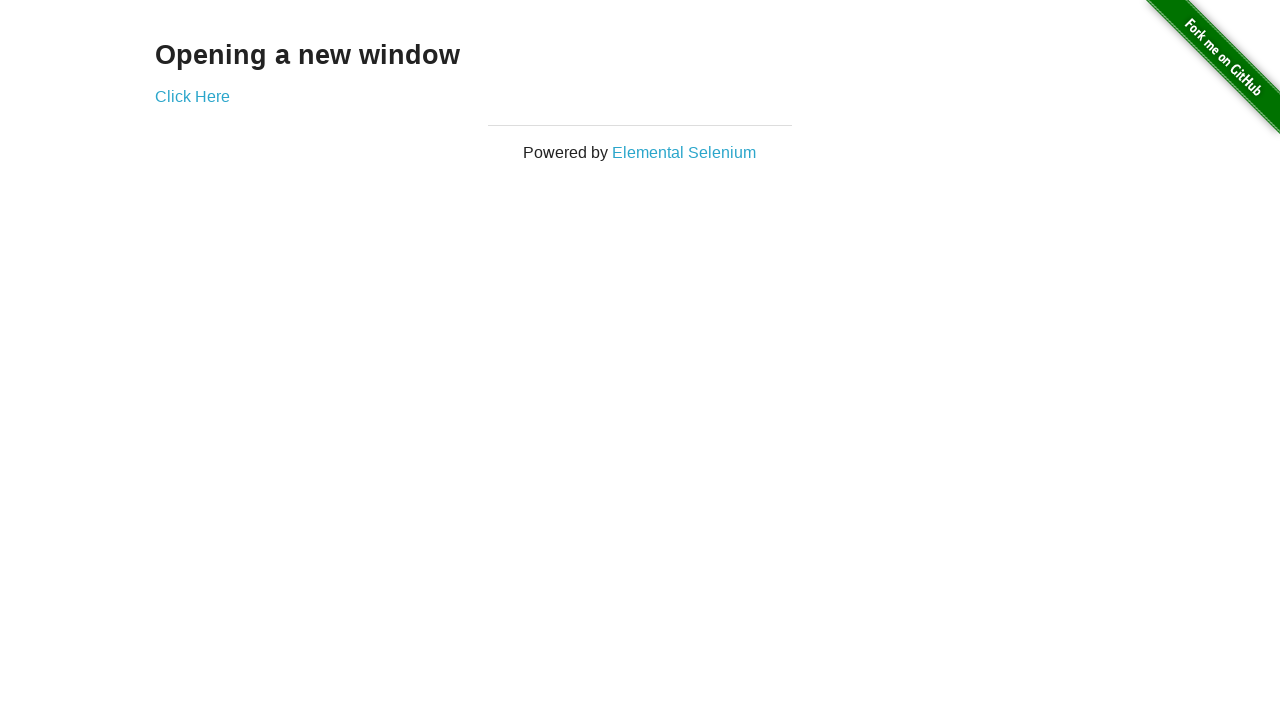

Verified initial page title is 'The Internet'
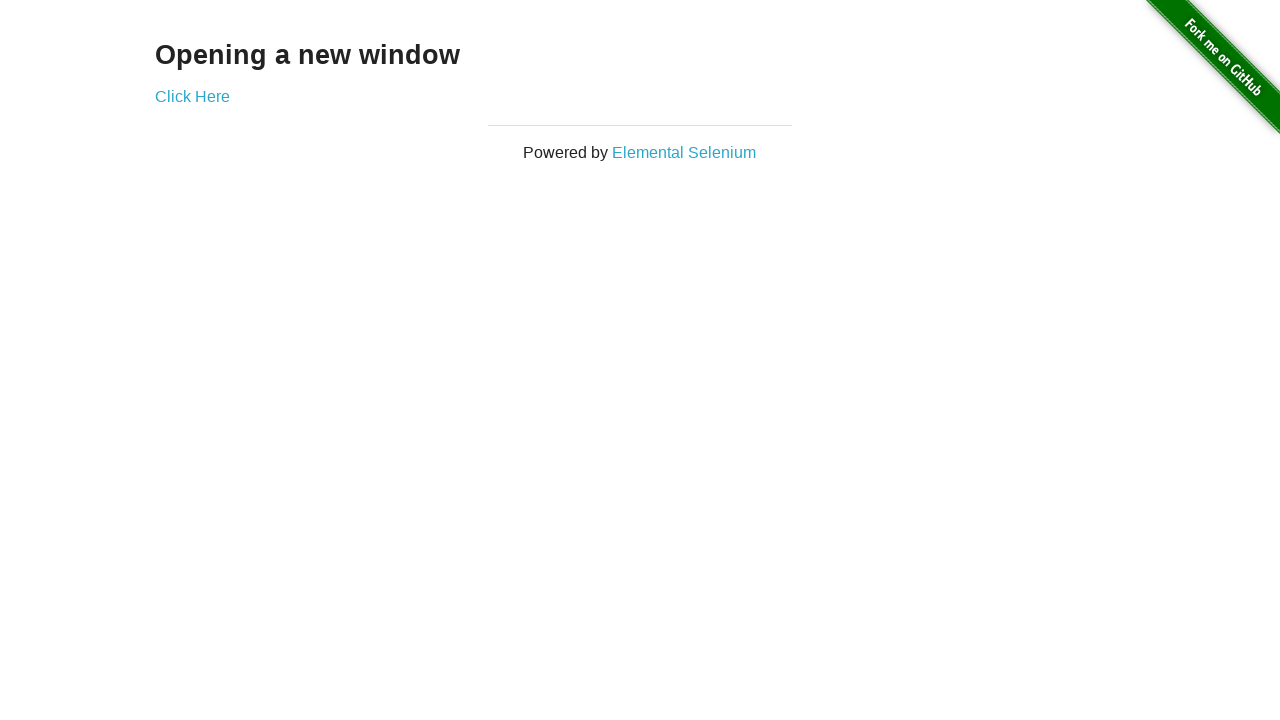

Clicked 'Click Here' link to open new window at (192, 96) on xpath=//a[.='Click Here']
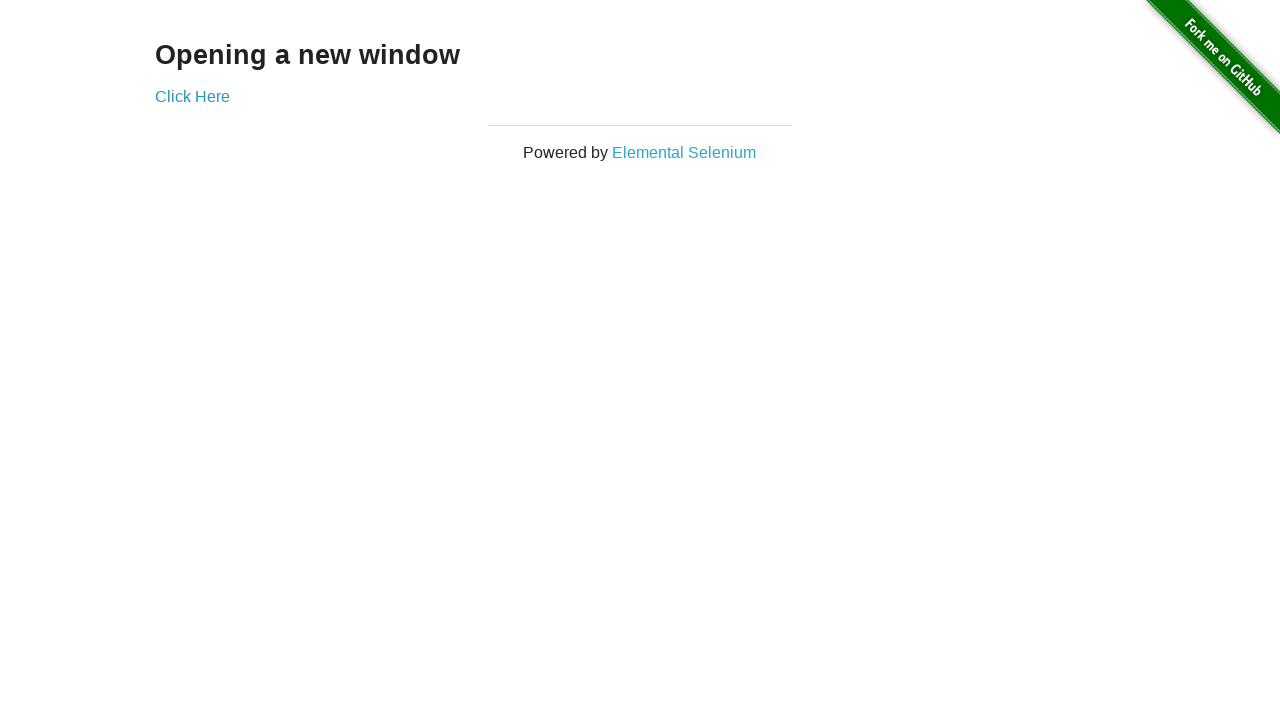

New window opened and captured
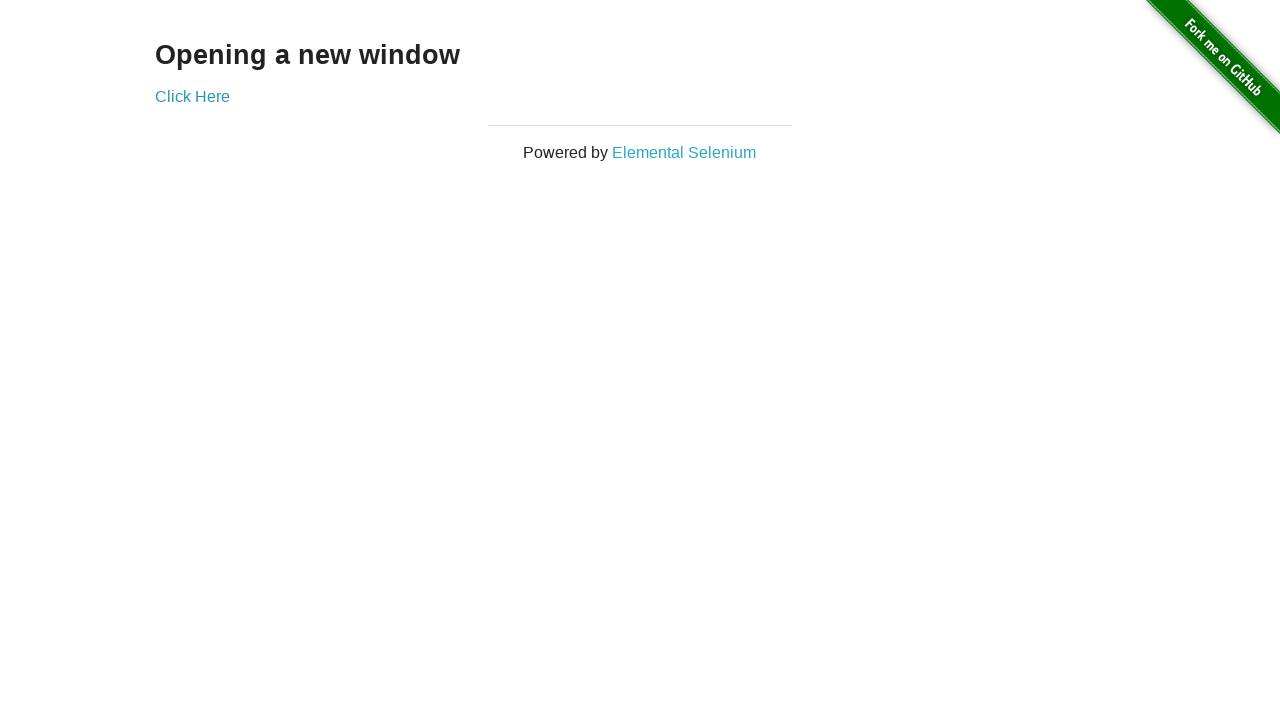

Verified new window title is 'New Window'
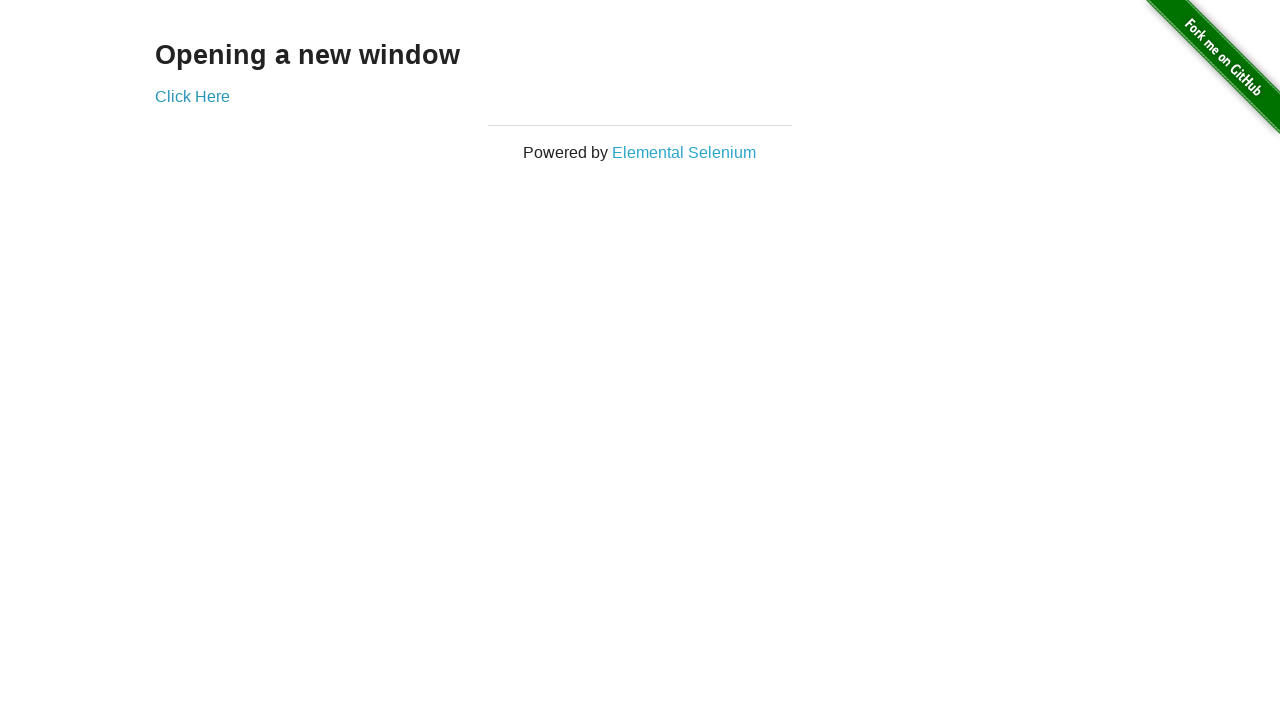

Verified new window heading is 'New Window'
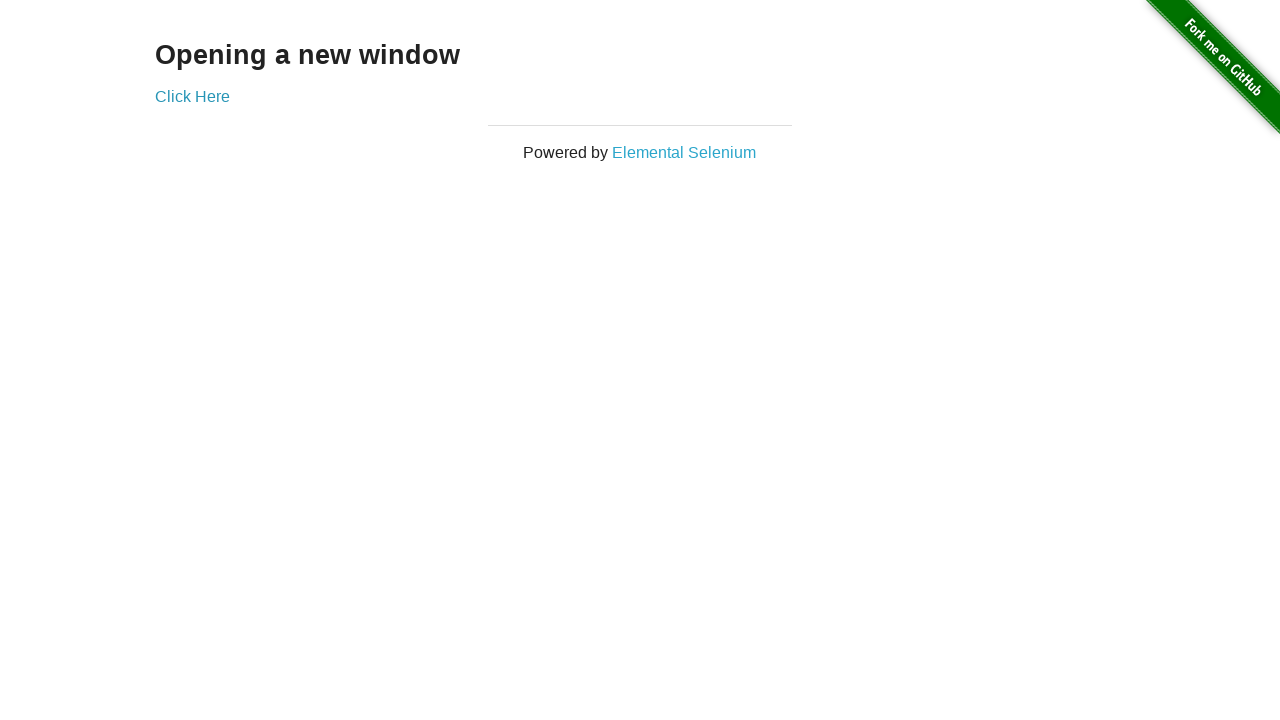

Verified original window title is still 'The Internet'
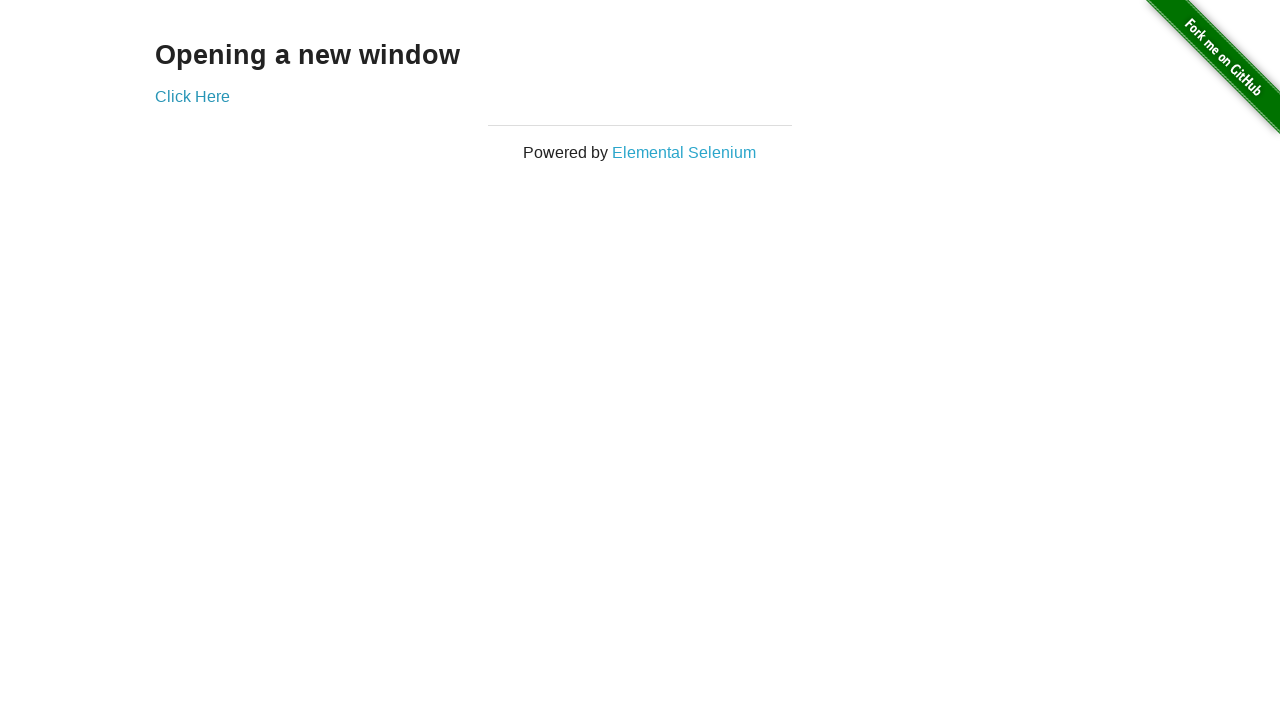

Switched to new window (bring to front)
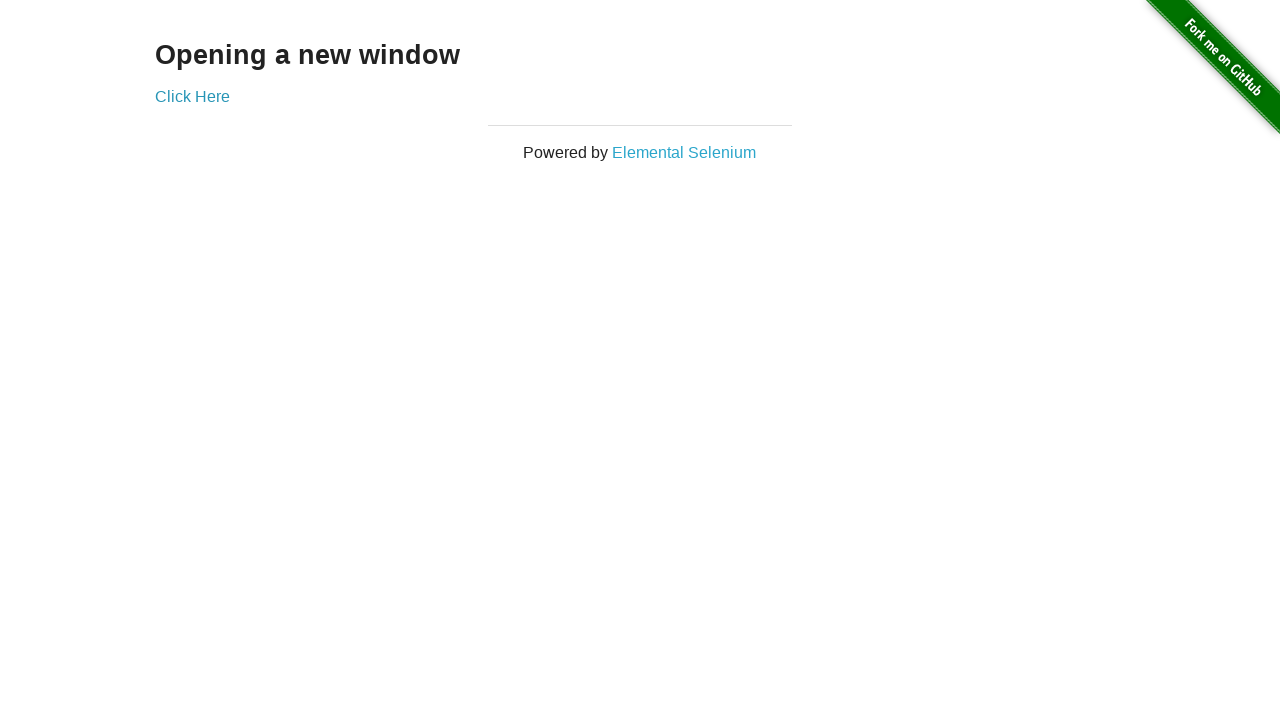

Switched back to original window (bring to front)
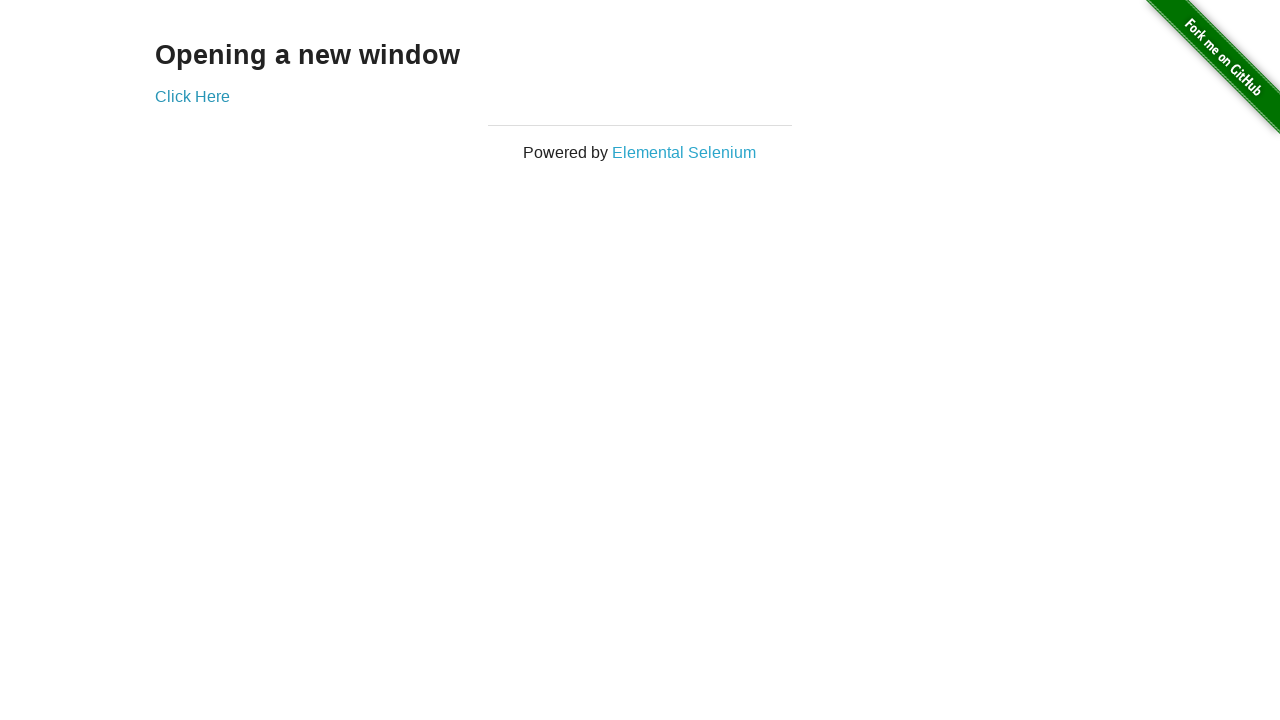

Switched to new window again (bring to front)
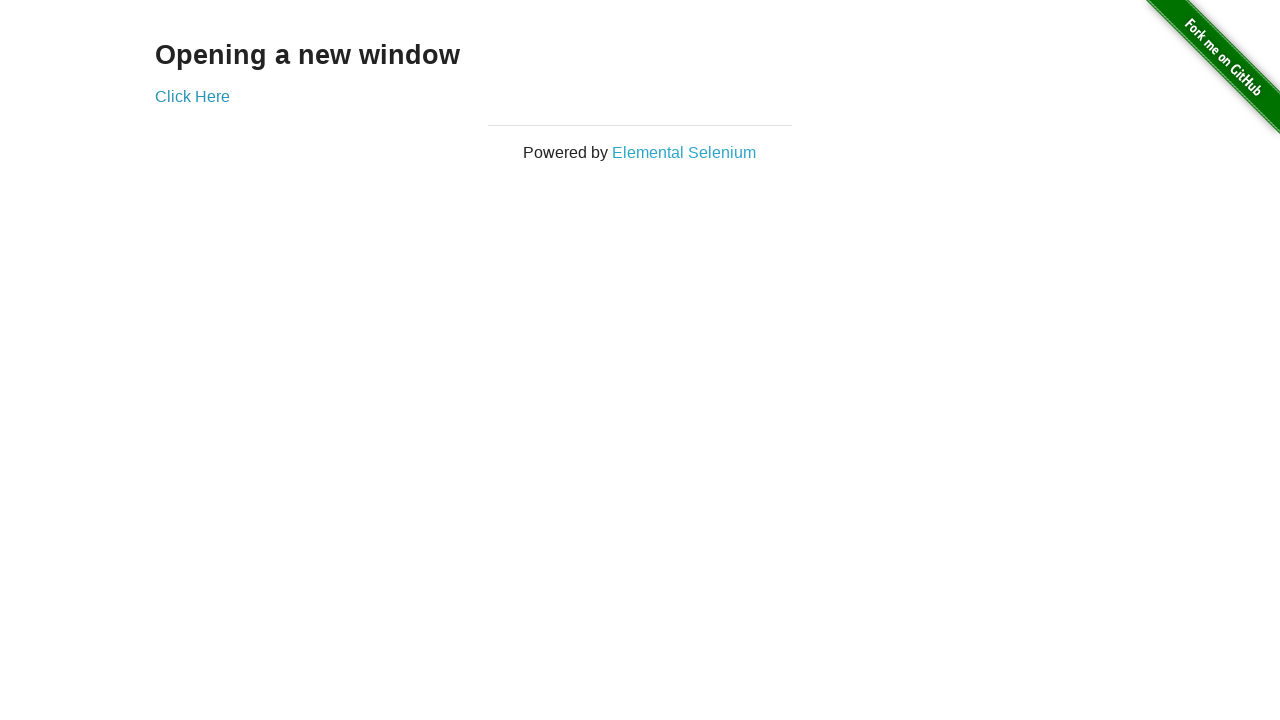

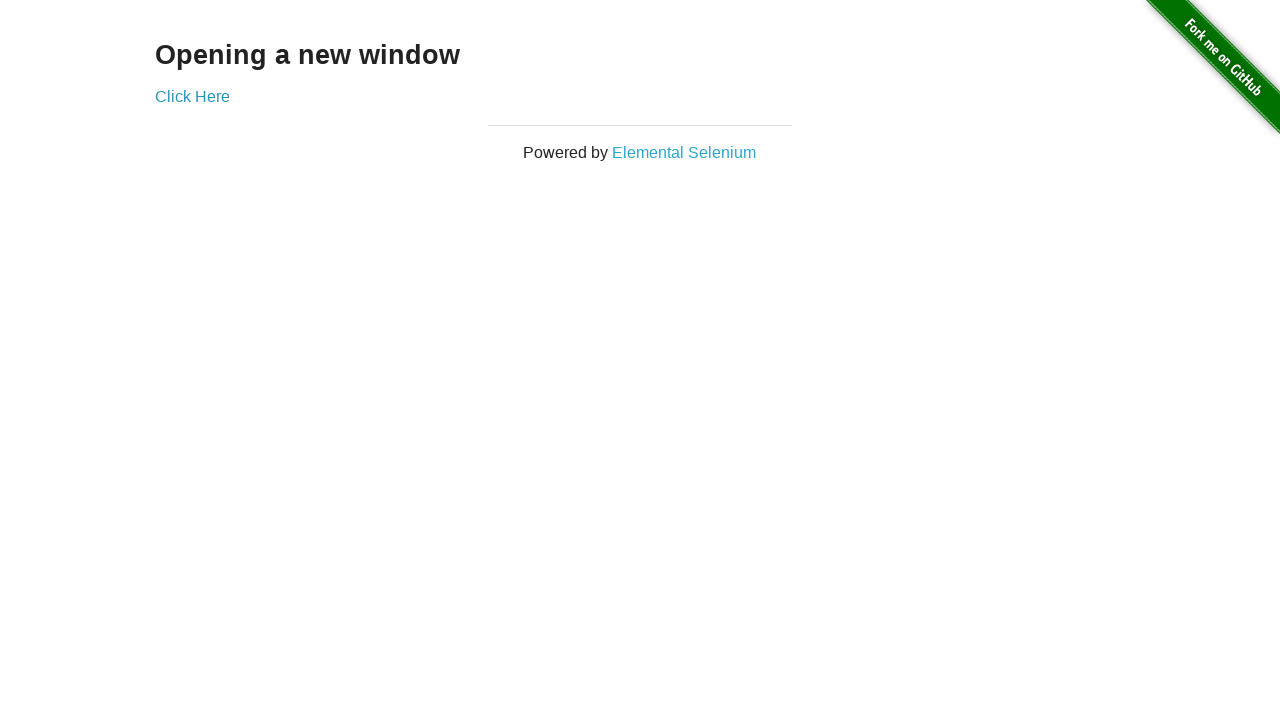